Tests tooltip functionality by hovering over an age input field and verifying the tooltip text appears

Starting URL: https://automationfc.github.io/jquery-tooltip/

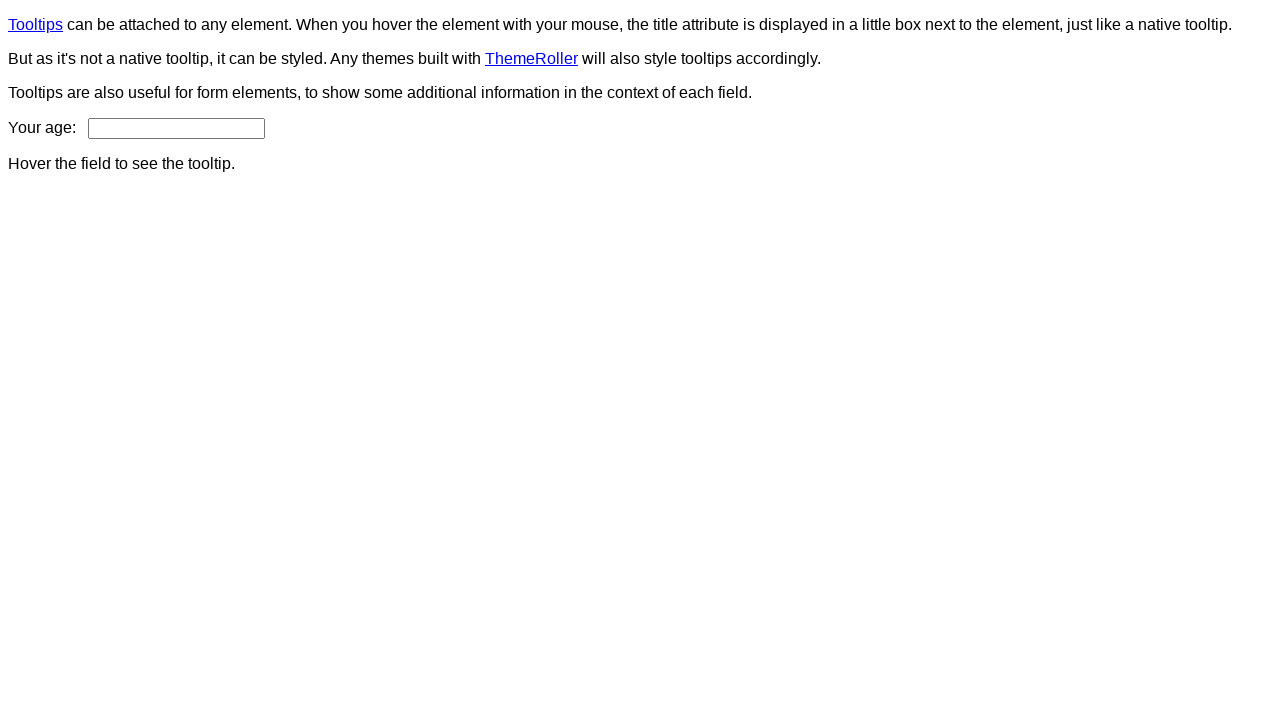

Navigated to jQuery tooltip test page
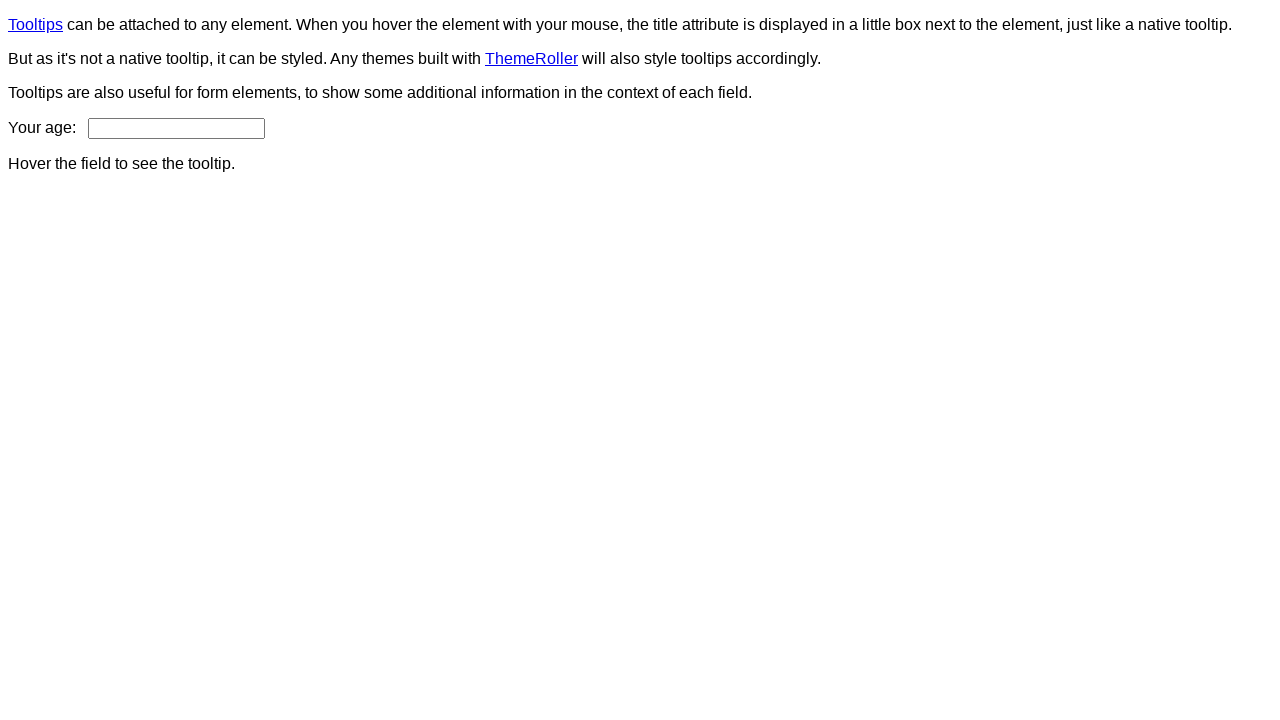

Hovered over age input field at (176, 128) on input#age
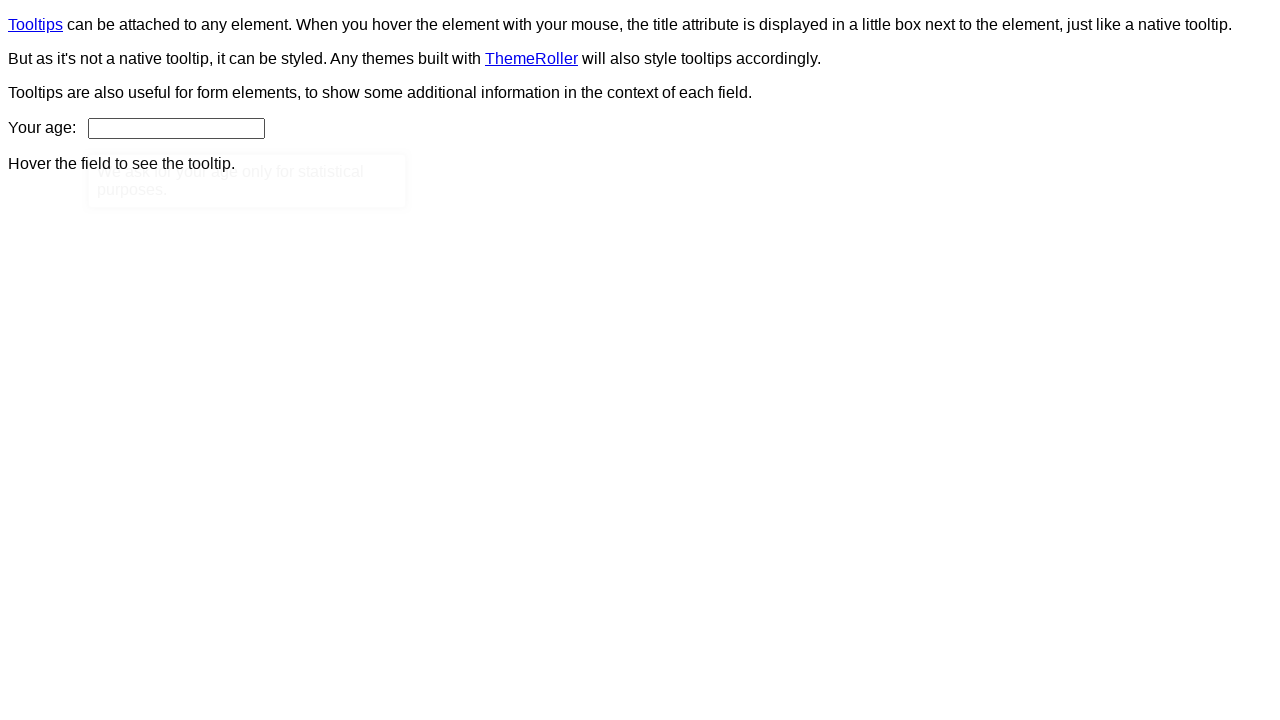

Tooltip appeared on screen
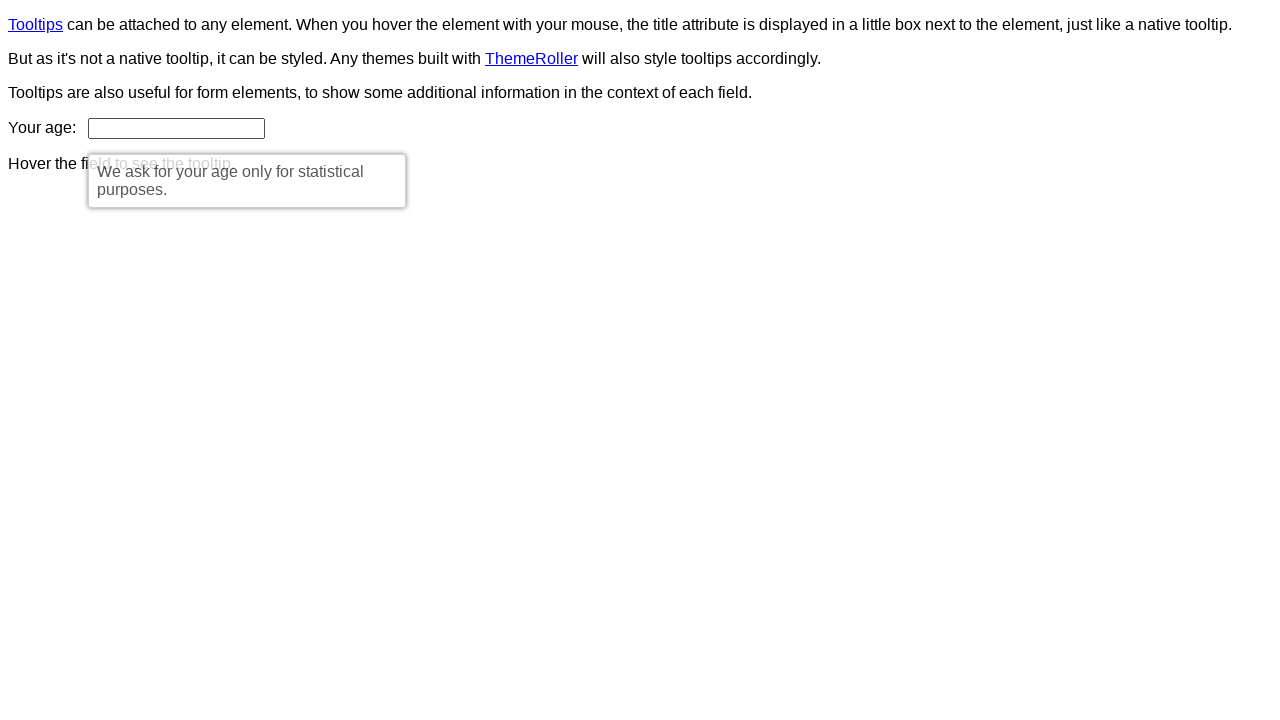

Verified tooltip text matches expected message: 'We ask for your age only for statistical purposes.'
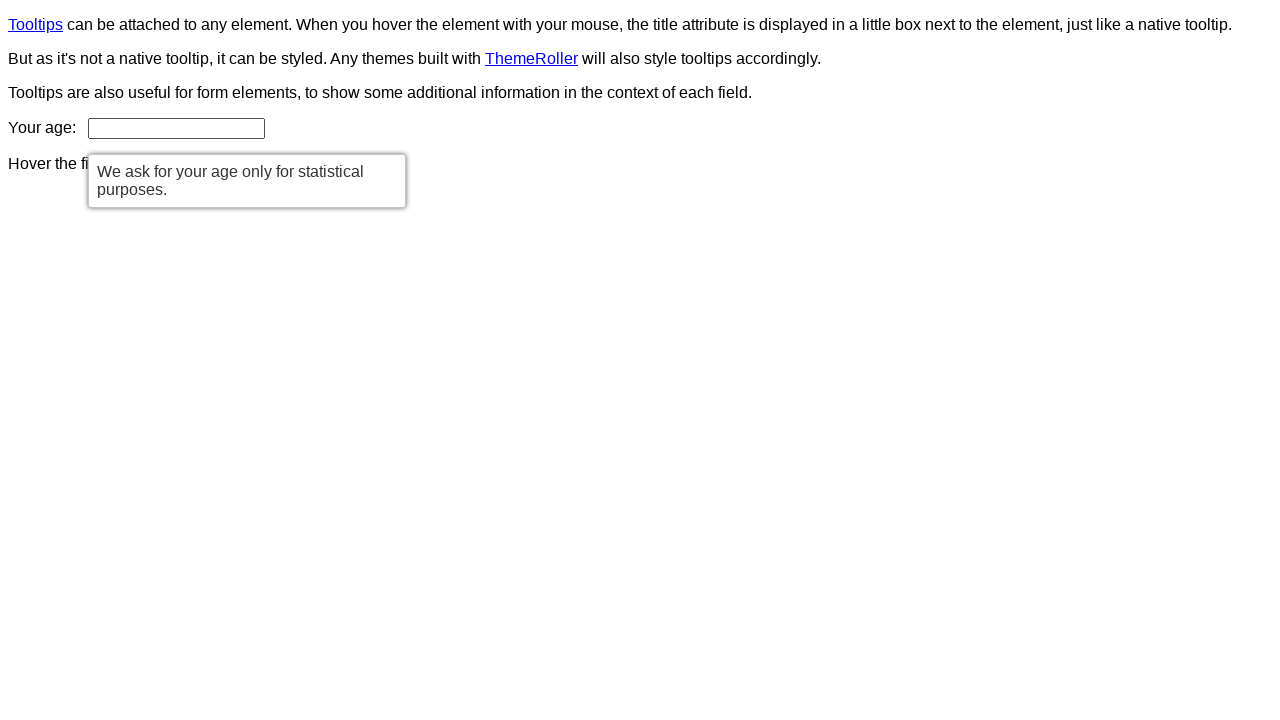

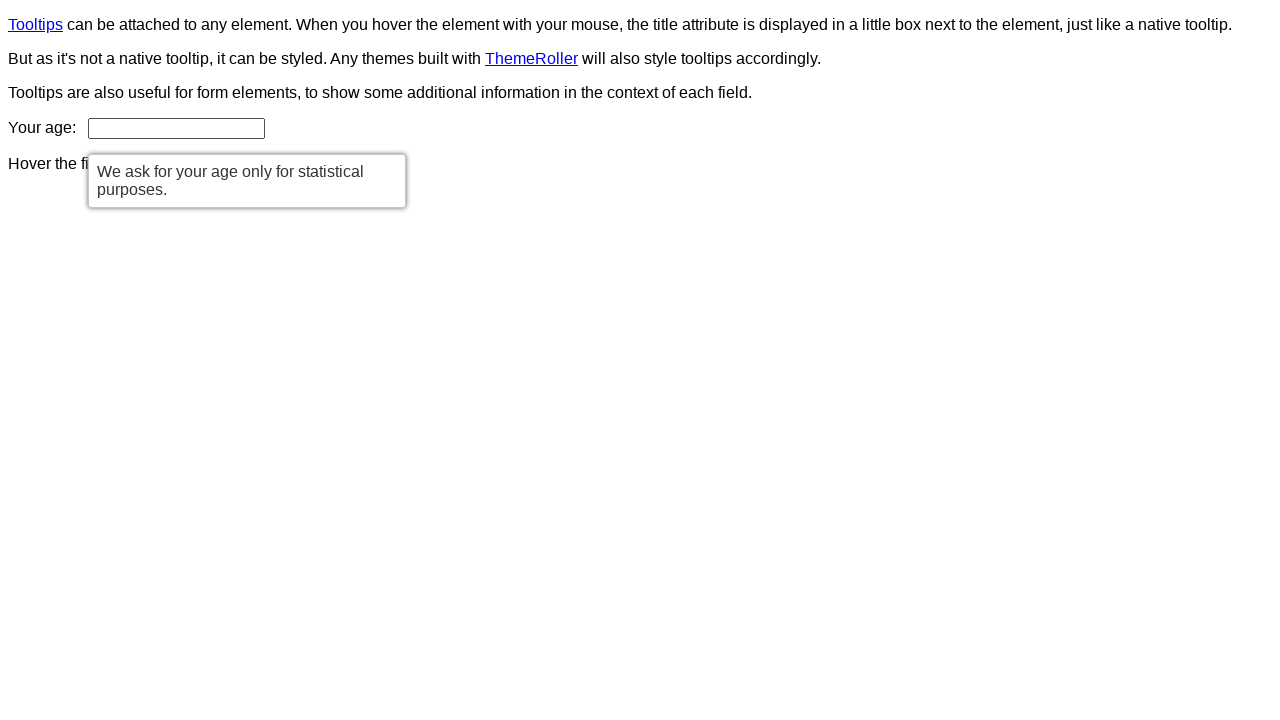